Tests element visibility by verifying a text element is visible, clicking to hide it, and confirming it becomes hidden

Starting URL: https://rahulshettyacademy.com/AutomationPractice/

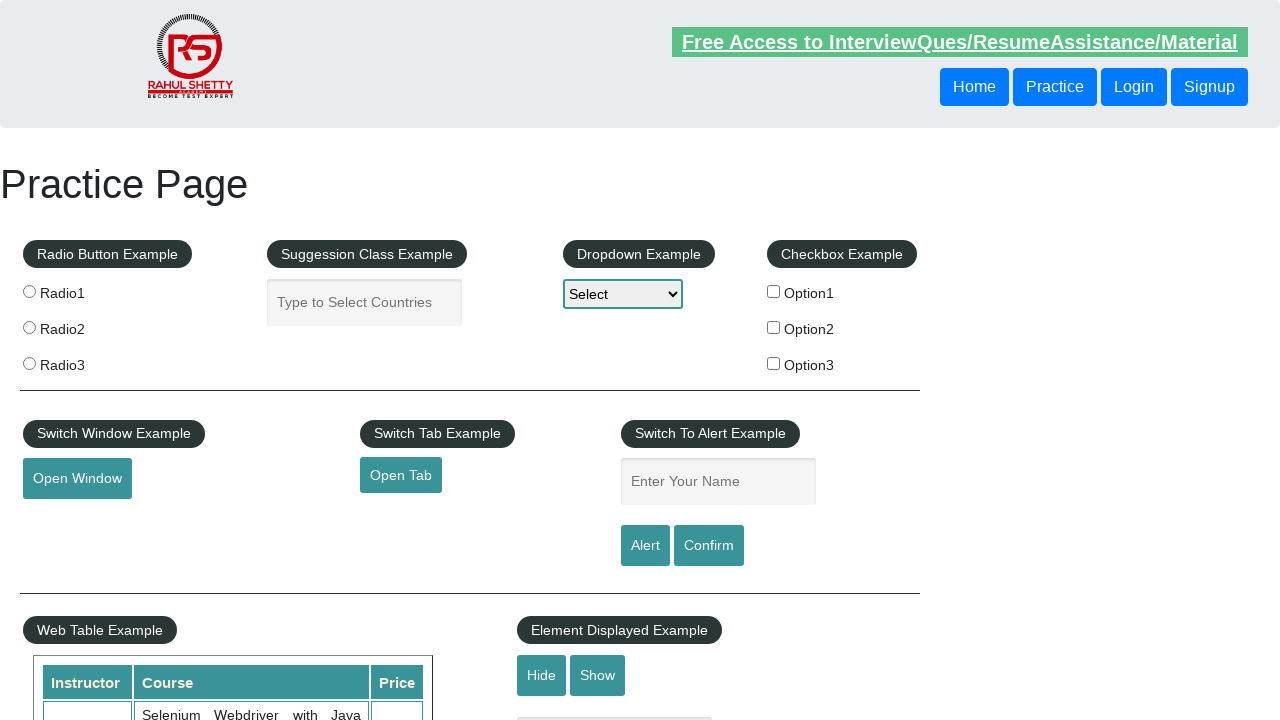

Verified displayed text element is visible
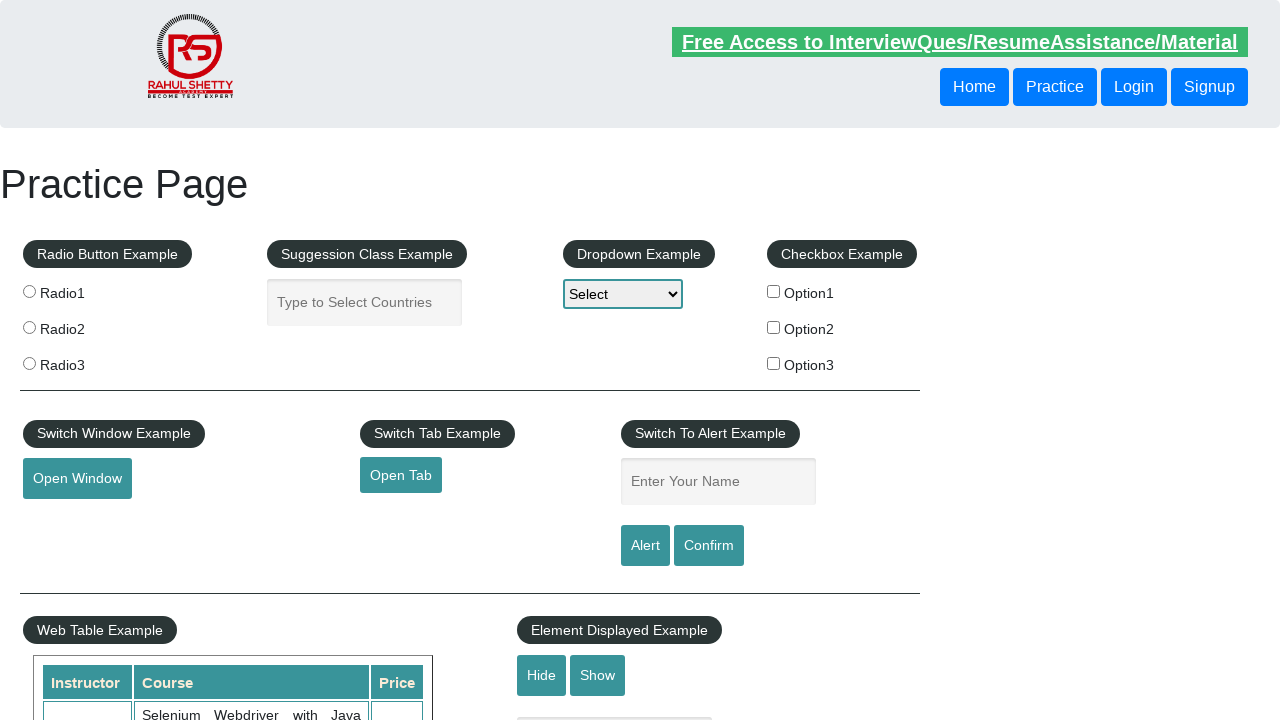

Clicked hide button to hide the text element at (542, 675) on #hide-textbox
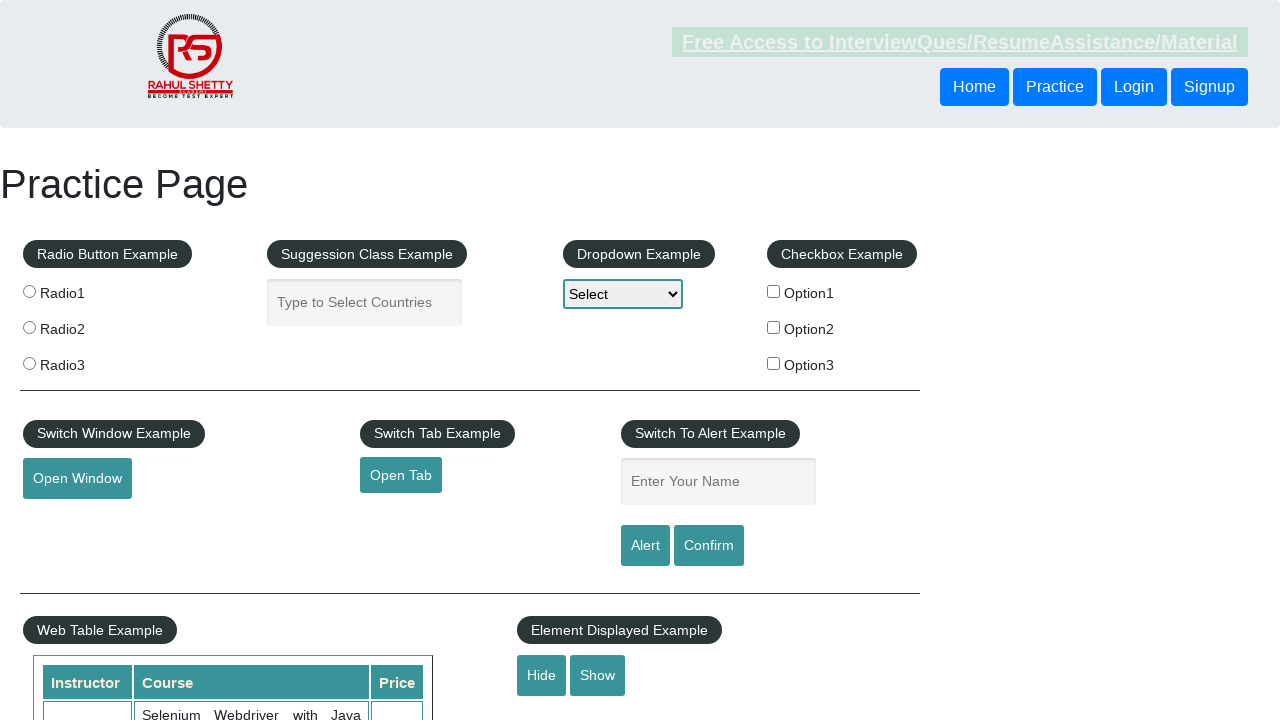

Verified the text element is now hidden
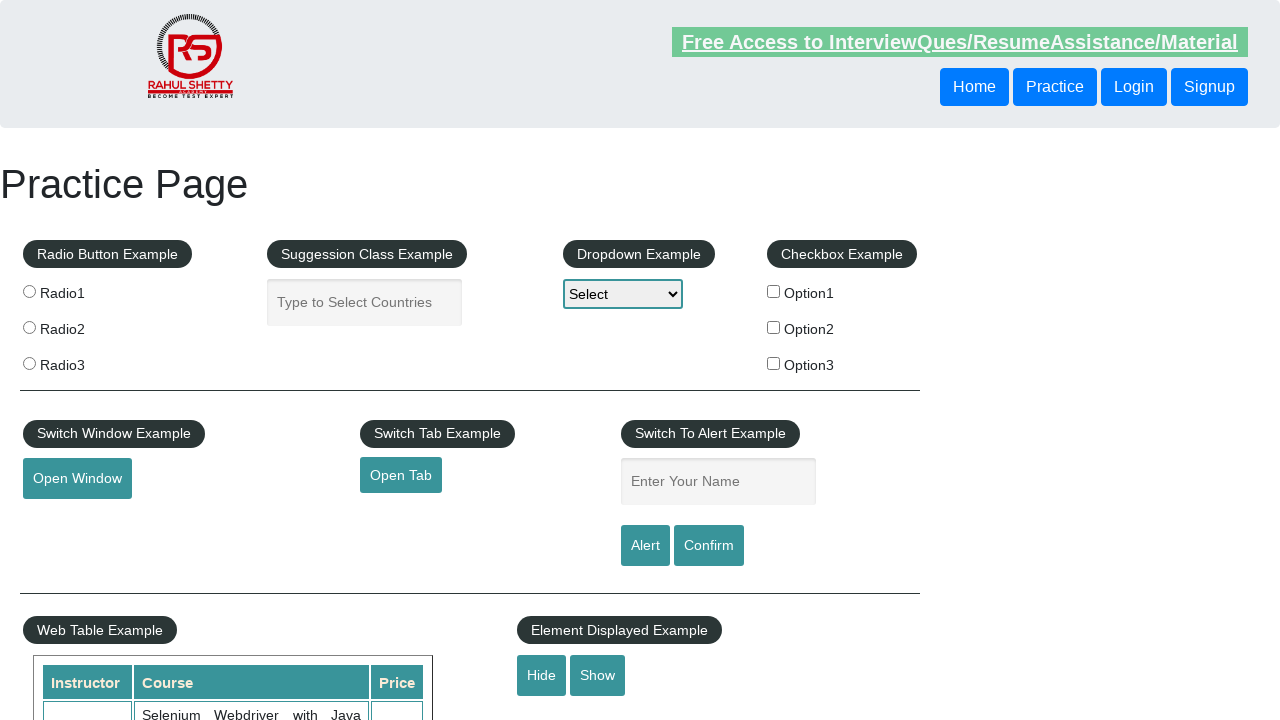

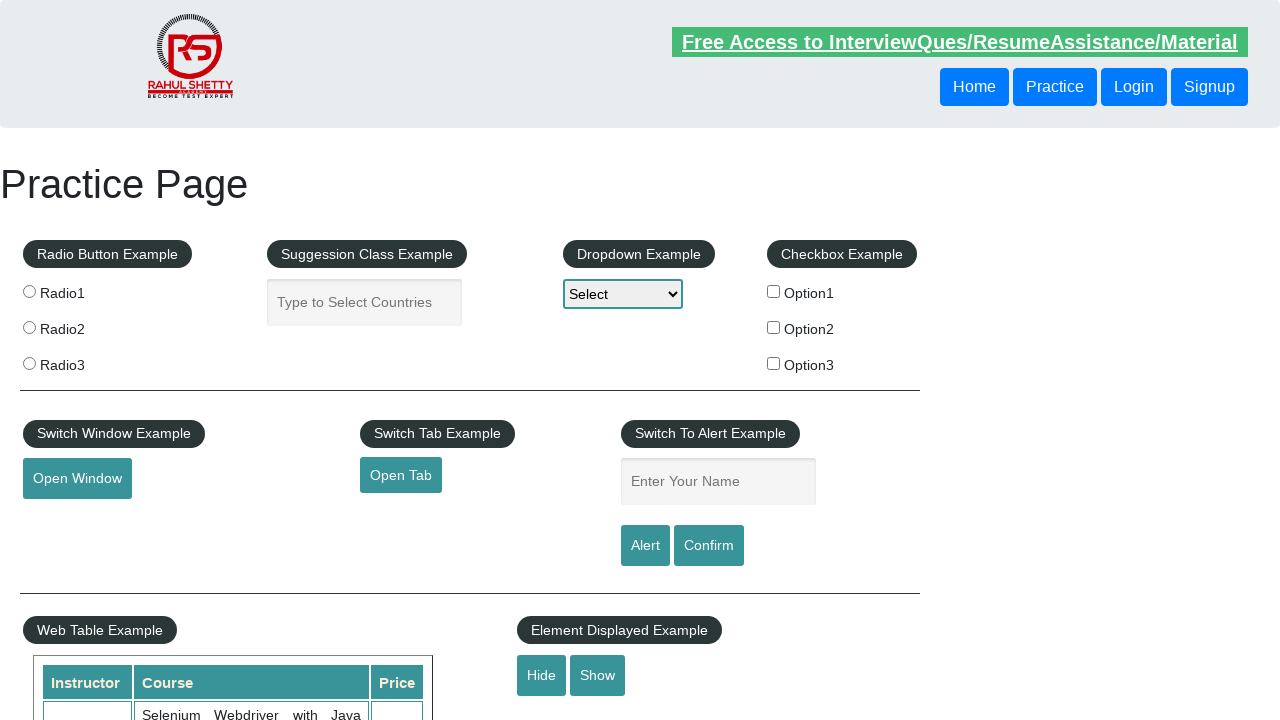